Tests various web elements on a test automation practice blog, including checking element visibility, enabling status, selecting radio buttons, and opening links in new windows

Starting URL: https://testautomationpractice.blogspot.com/

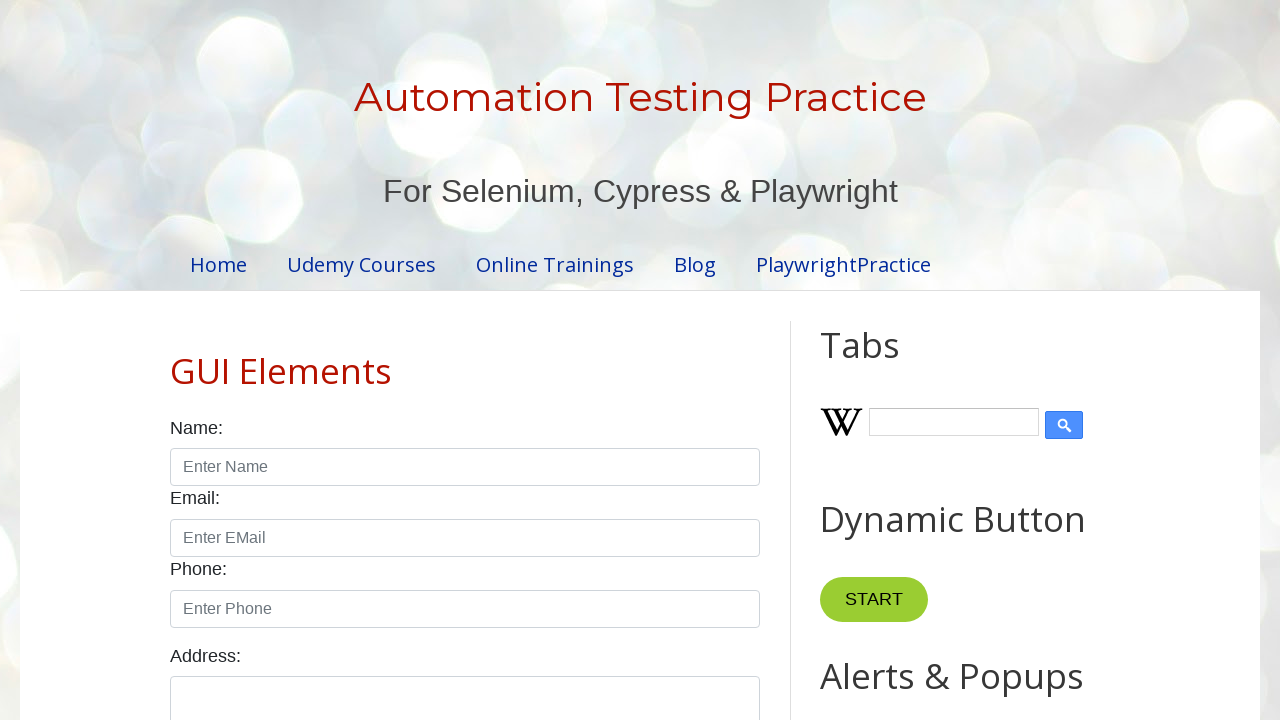

Clicked on 'merrymoonmary' link at (628, 658) on a:text('merrymoonmary')
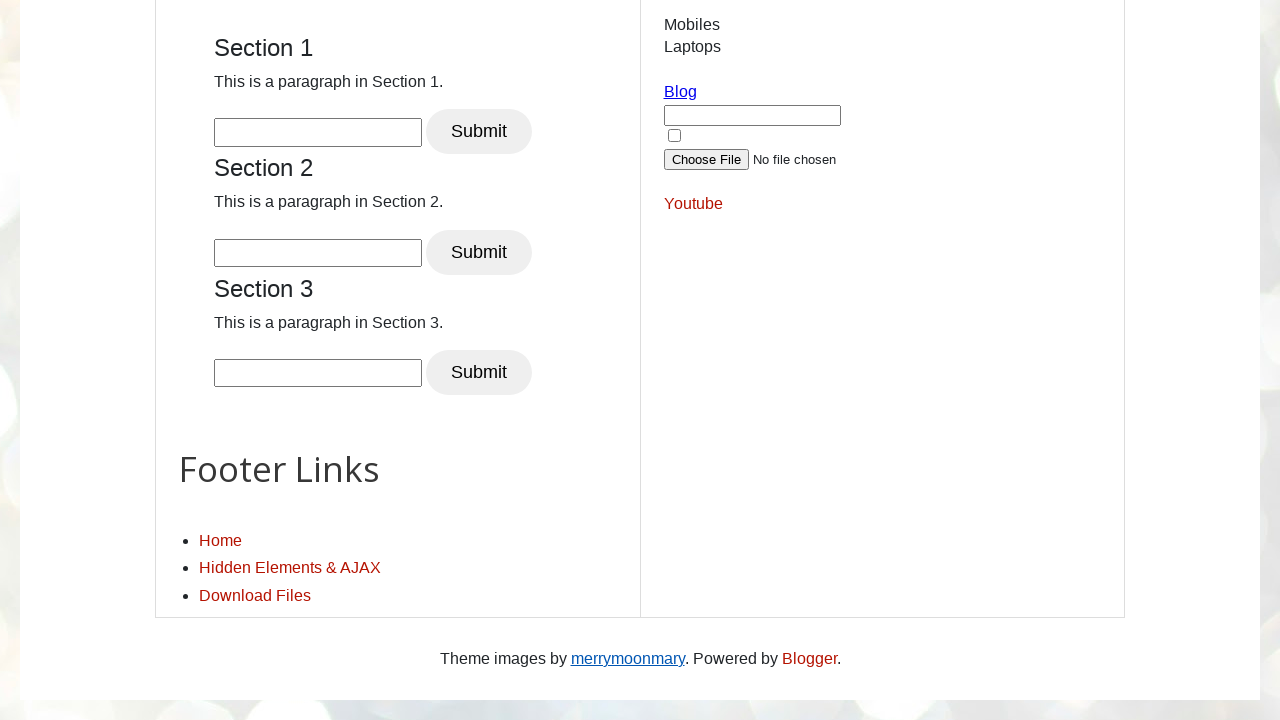

Clicked on 'merrymoonmary' link to open in new window at (628, 658) on a:text('merrymoonmary')
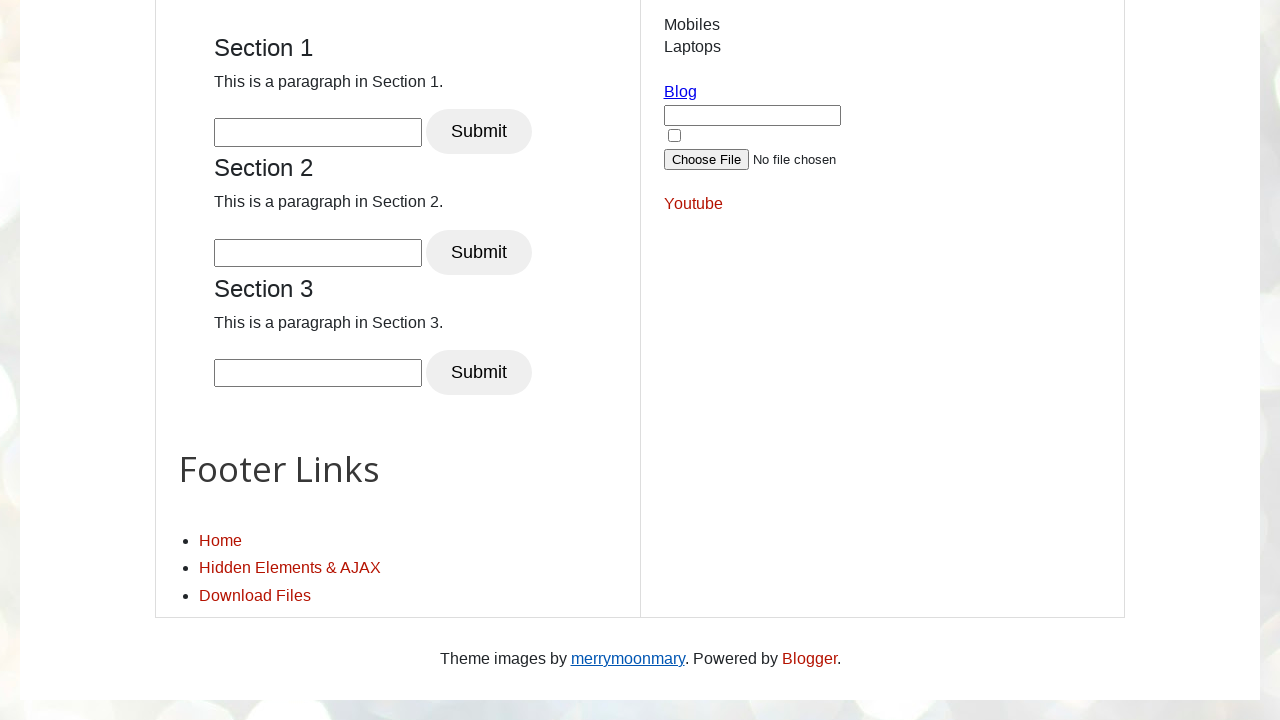

New page/tab opened successfully
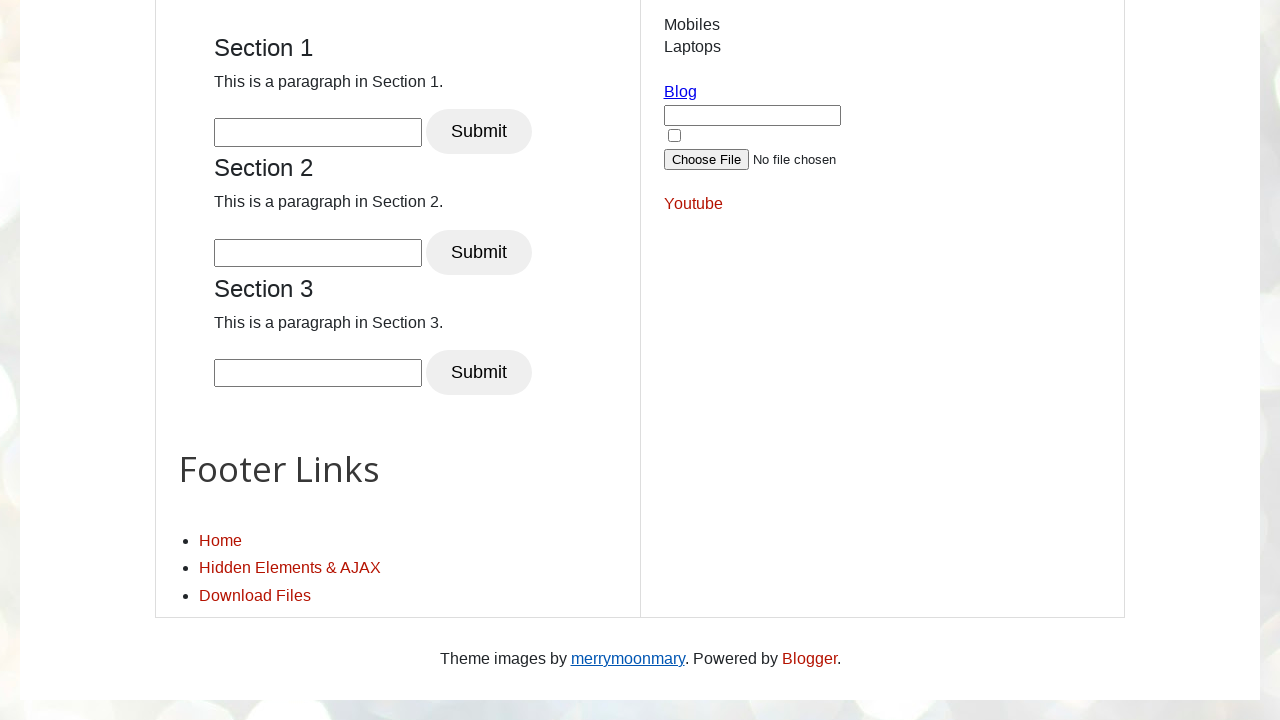

Verified Wikipedia icon is visible
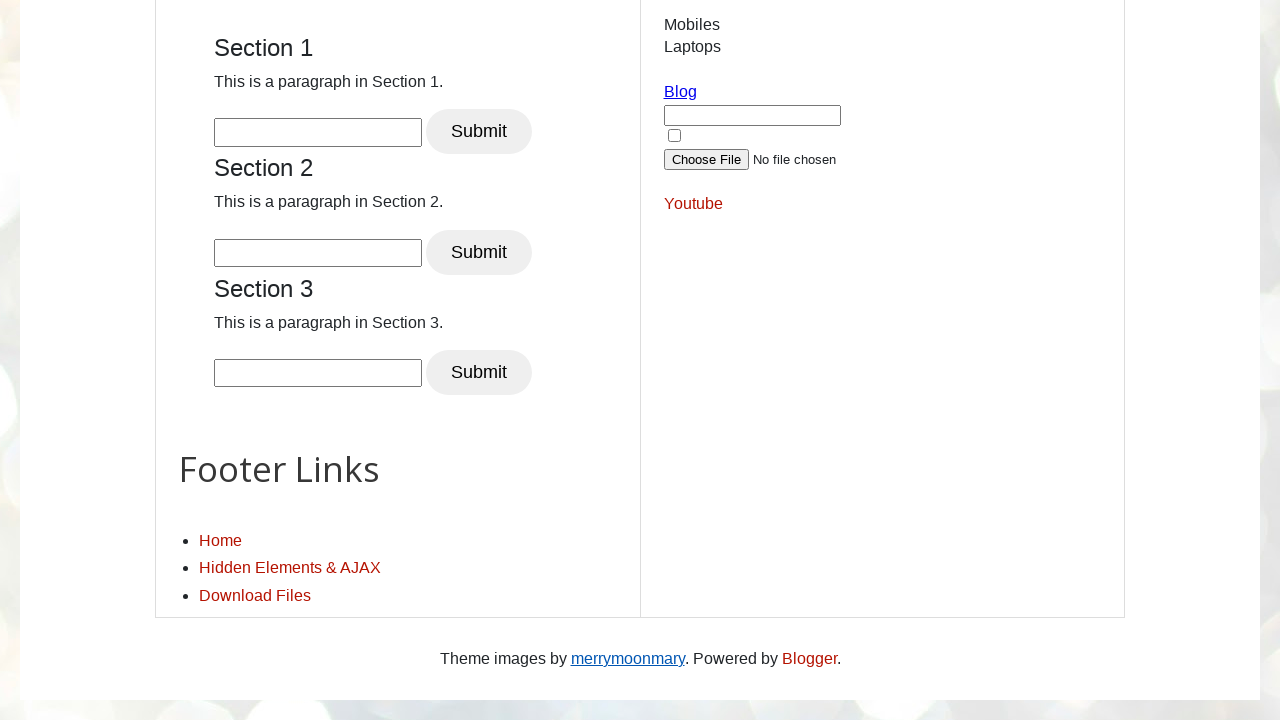

Verified textarea is enabled
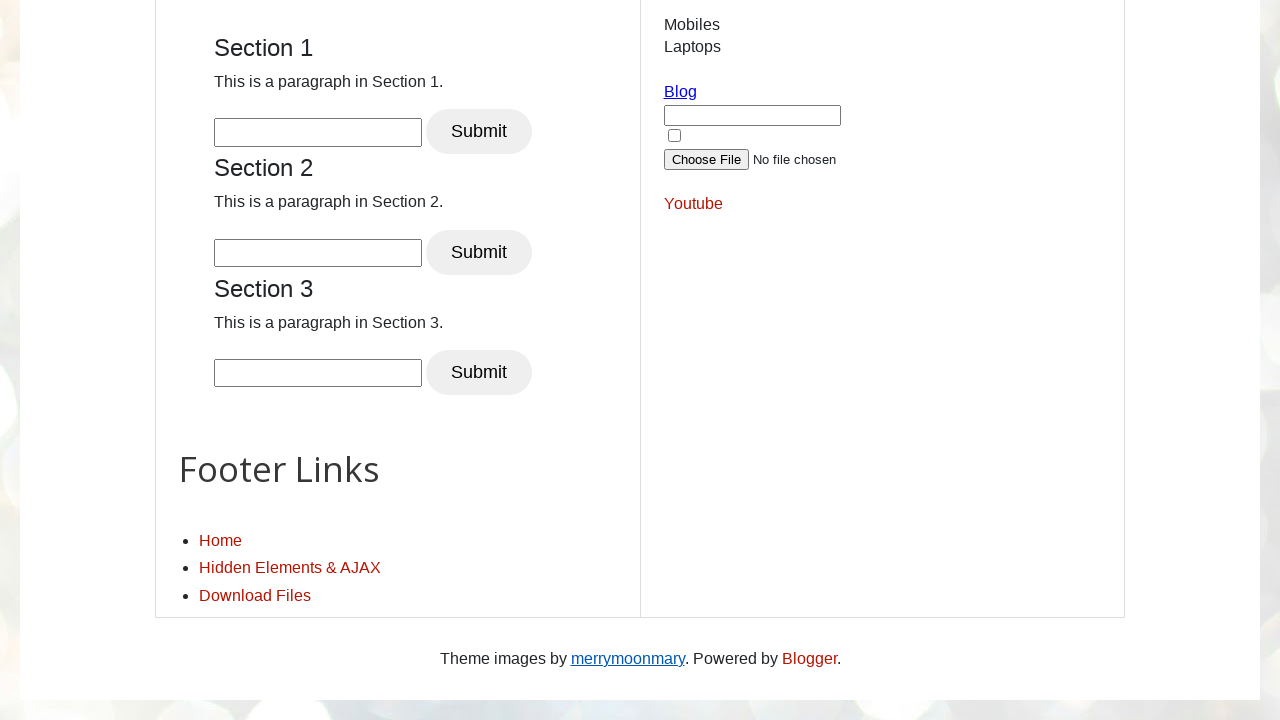

Checked initial state of male radio button: False
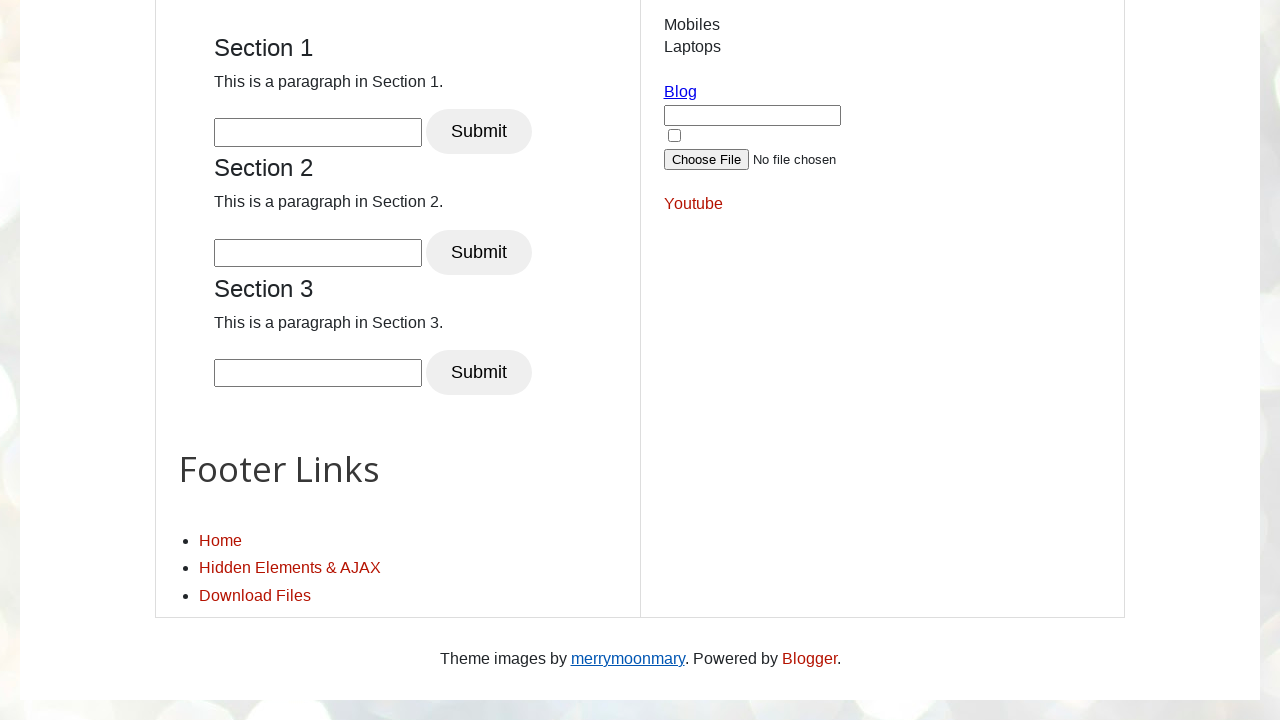

Clicked male radio button at (176, 360) on #male
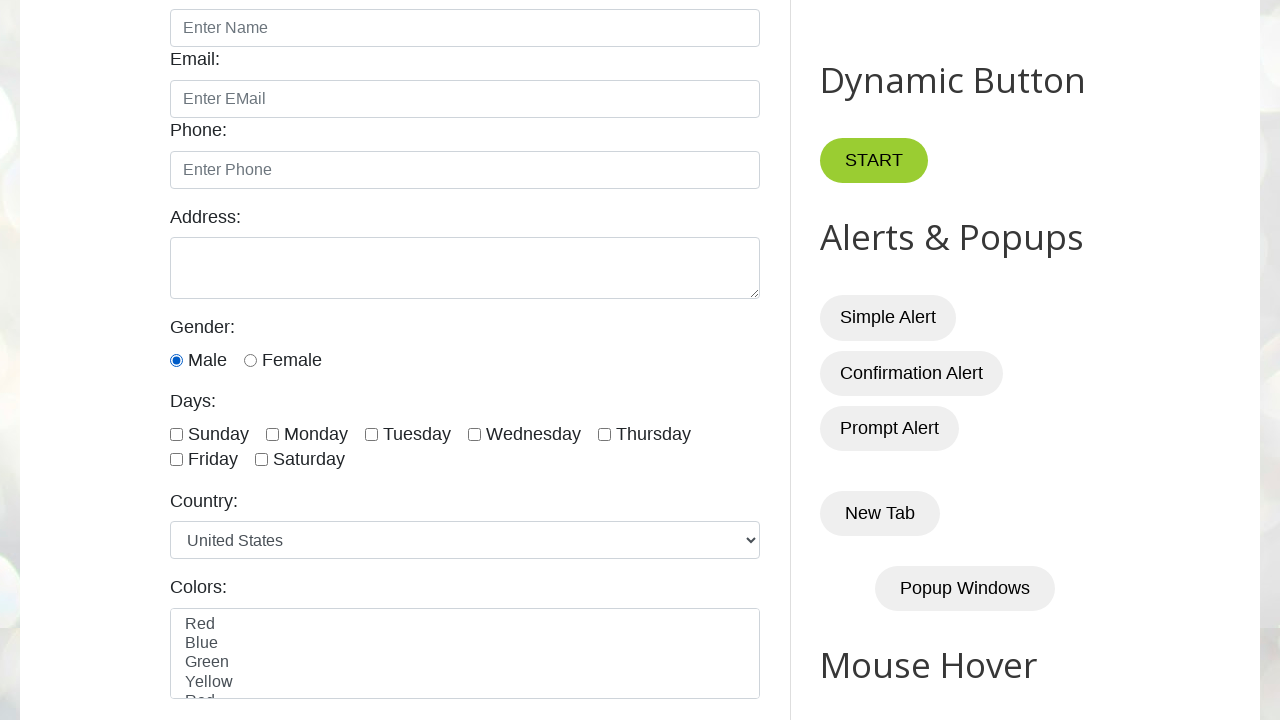

Verified male radio button checked state after click: True
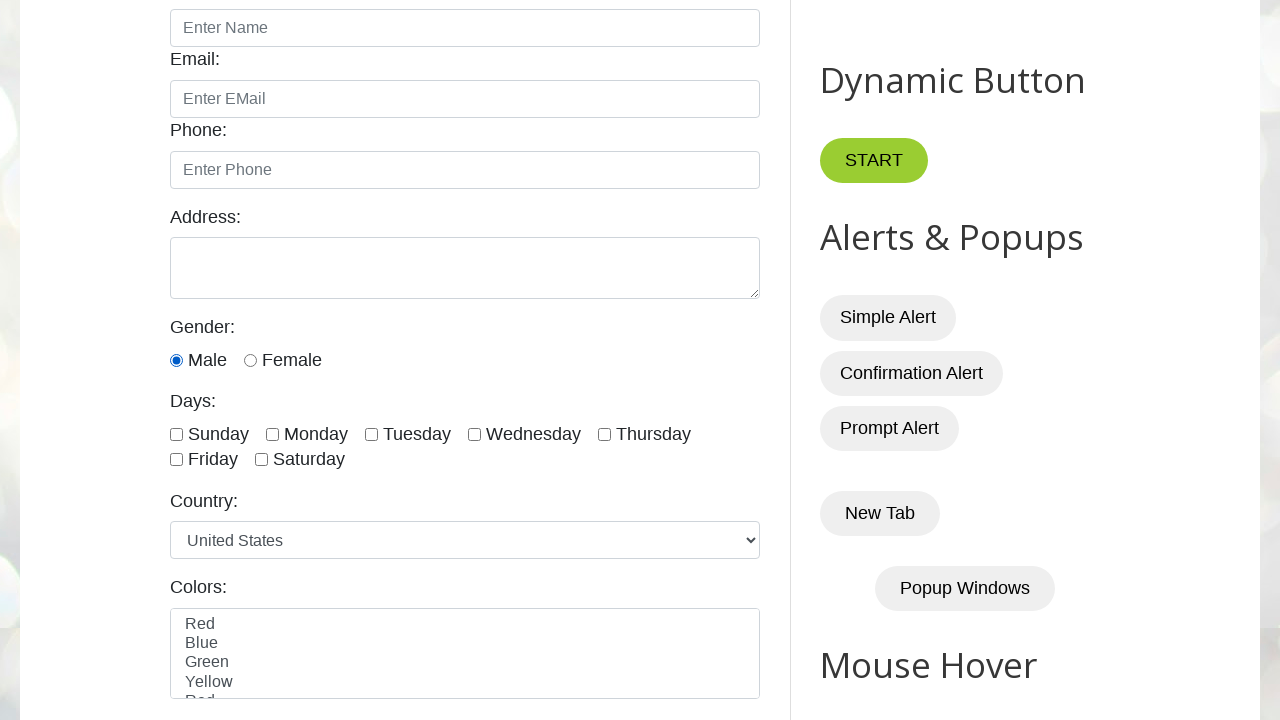

Closed new page/tab
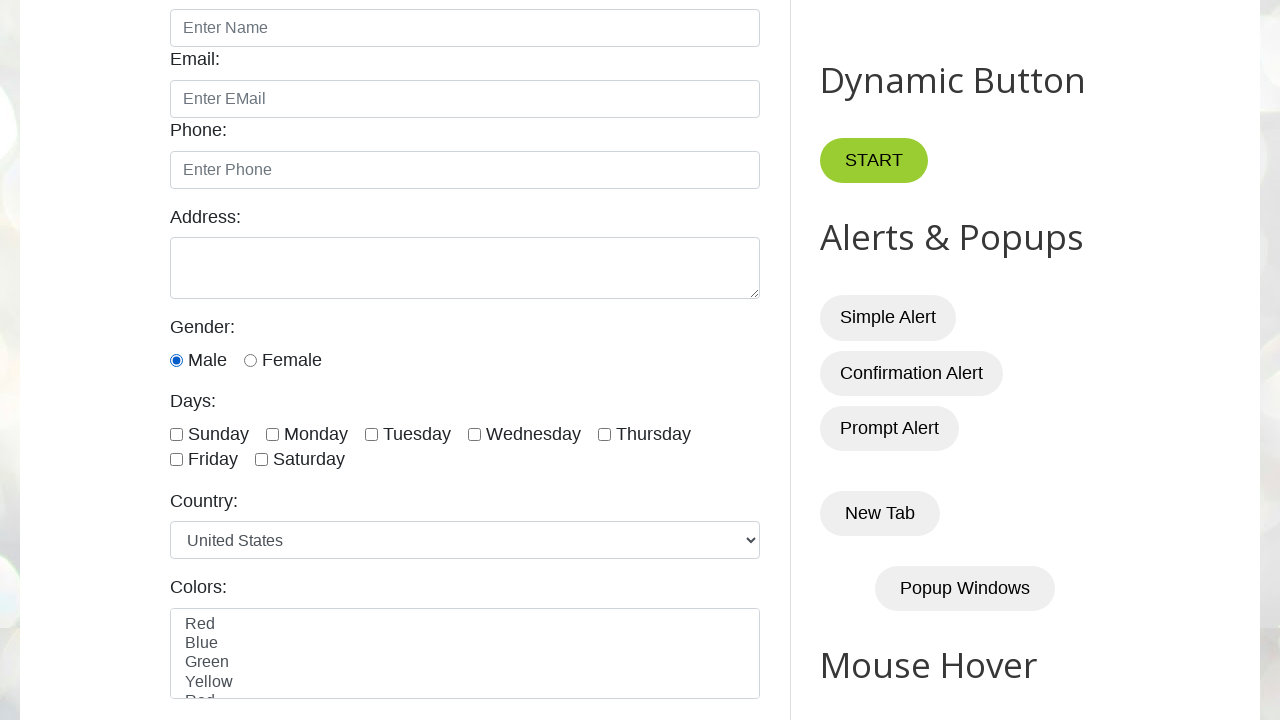

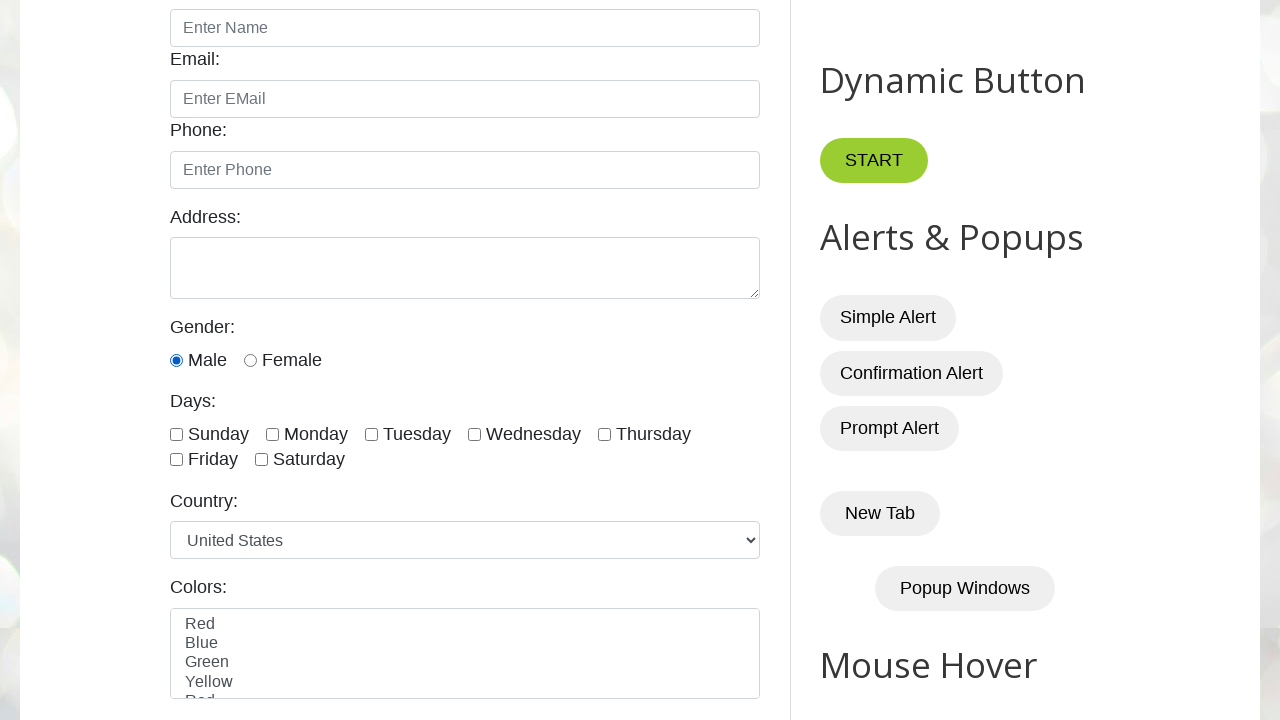